Tests prompt dialog handling by clicking the prompt button, entering text, and dismissing (canceling) the prompt

Starting URL: https://testpages.herokuapp.com/styled/alerts/alert-test.html

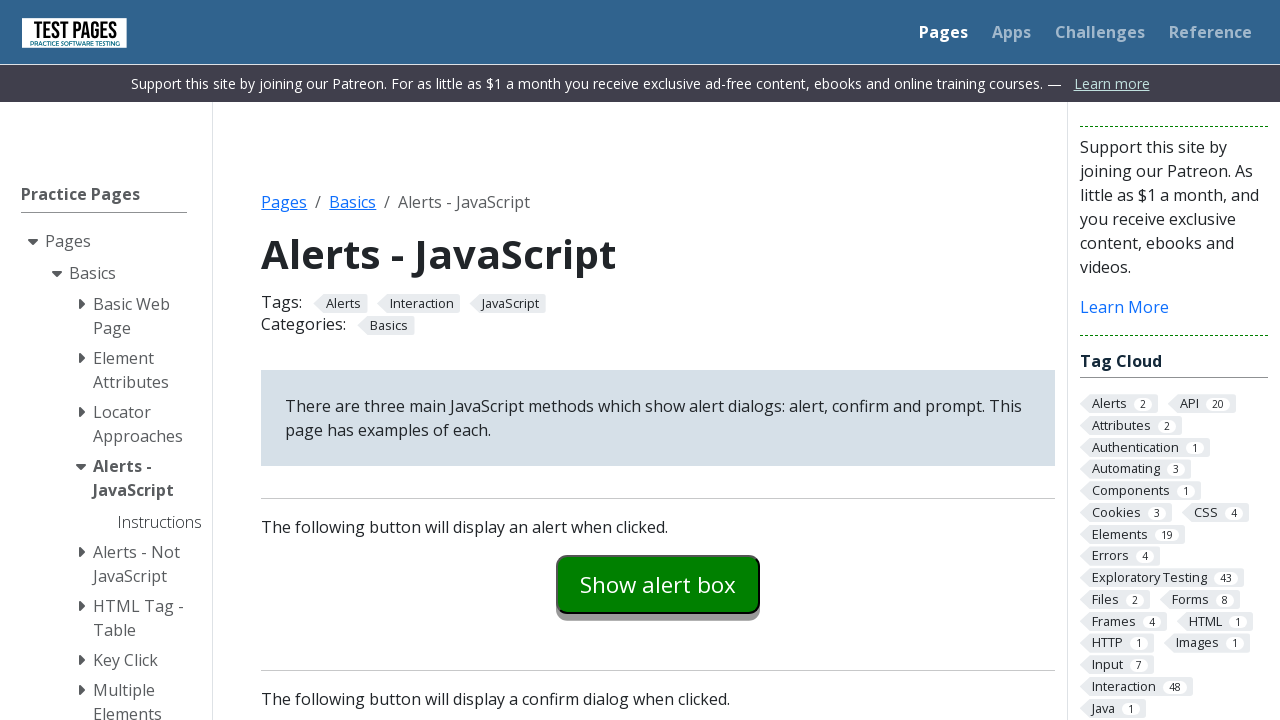

Set up dialog handler to dismiss prompts
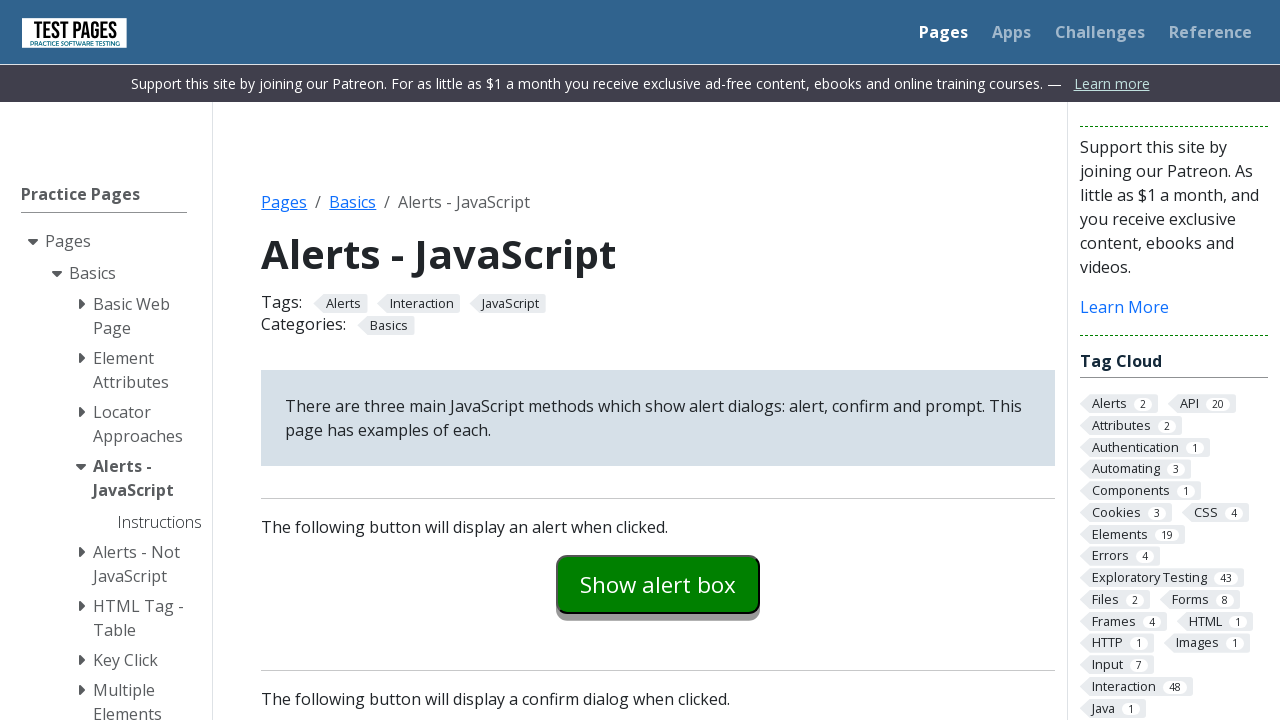

Clicked prompt button to trigger prompt dialog at (658, 360) on #promptexample
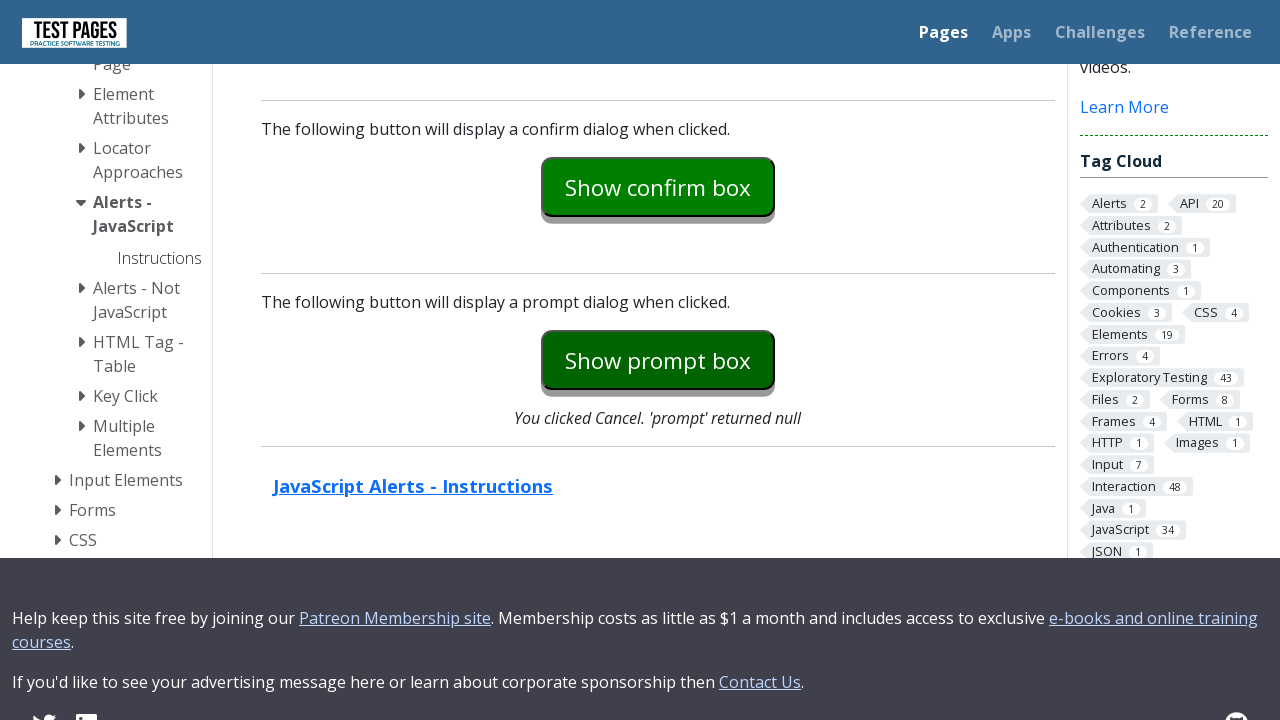

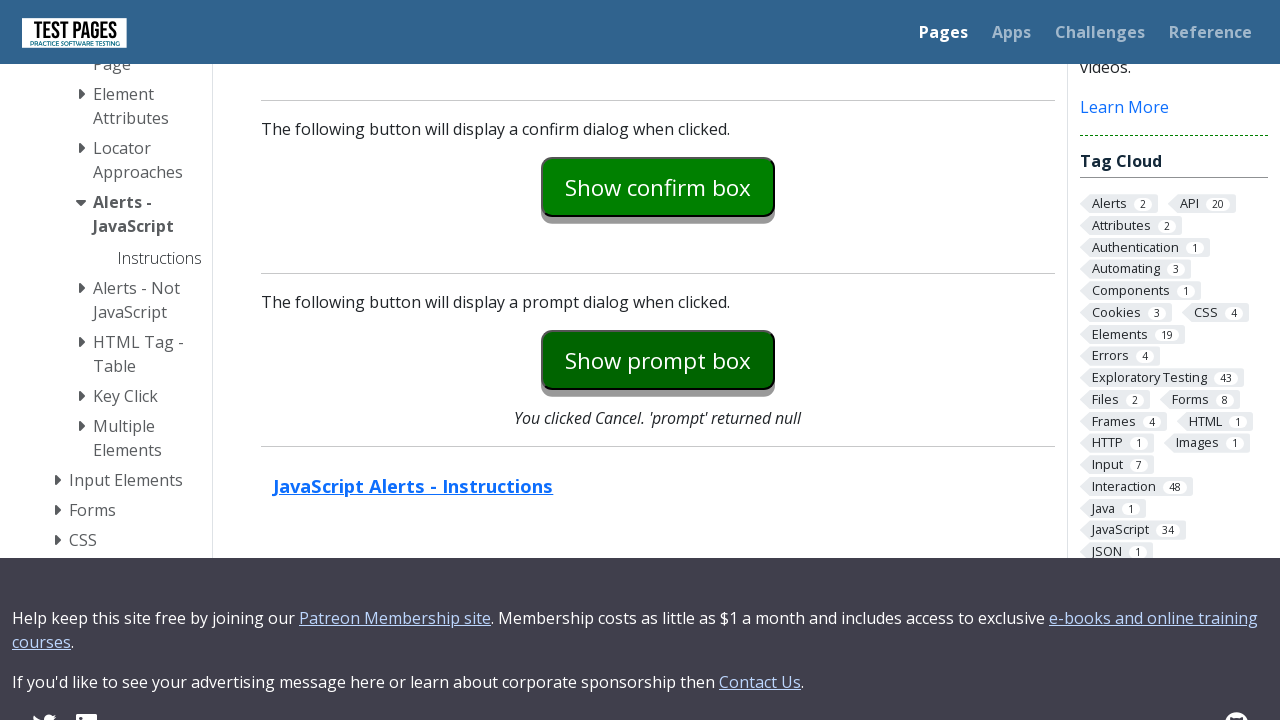